Tests the search form's Go button on python.org by clicking it using different locator strategies and navigating back

Starting URL: https://python.org

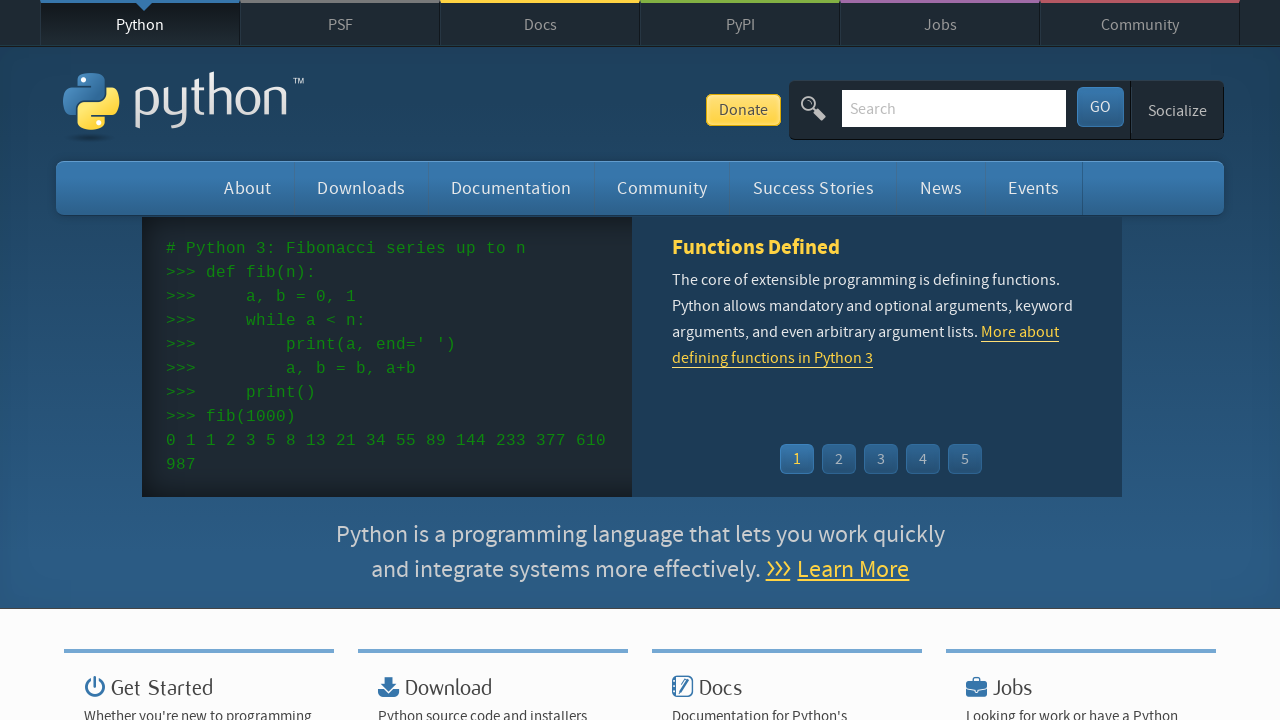

Clicked the Go button using ID selector at (1100, 107) on #submit
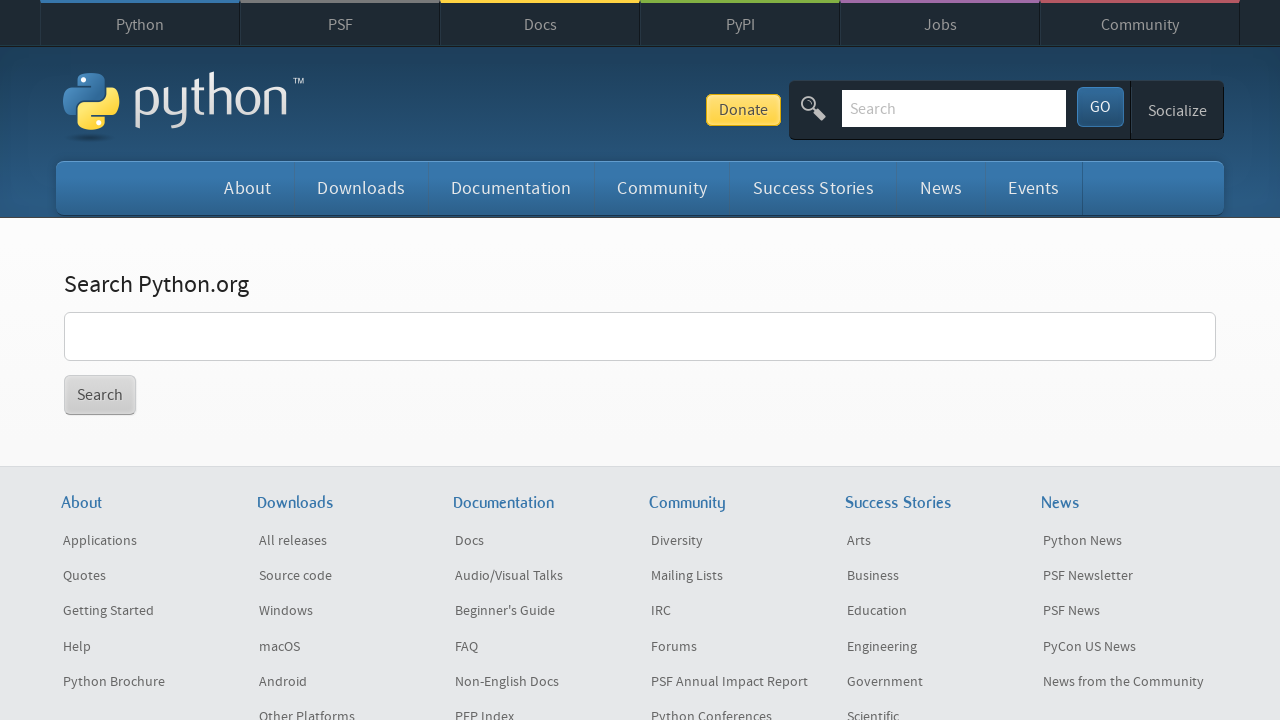

Navigated back to the main page
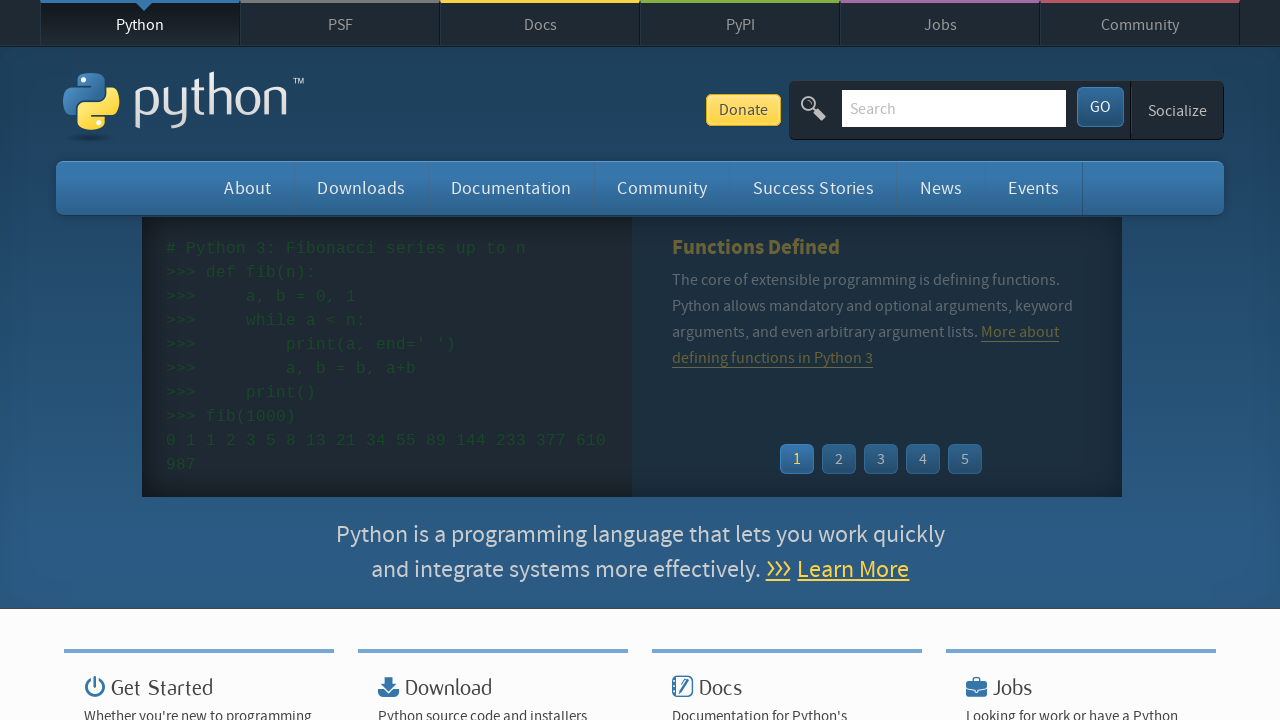

Clicked the Go button using name attribute selector at (1100, 107) on [name='submit']
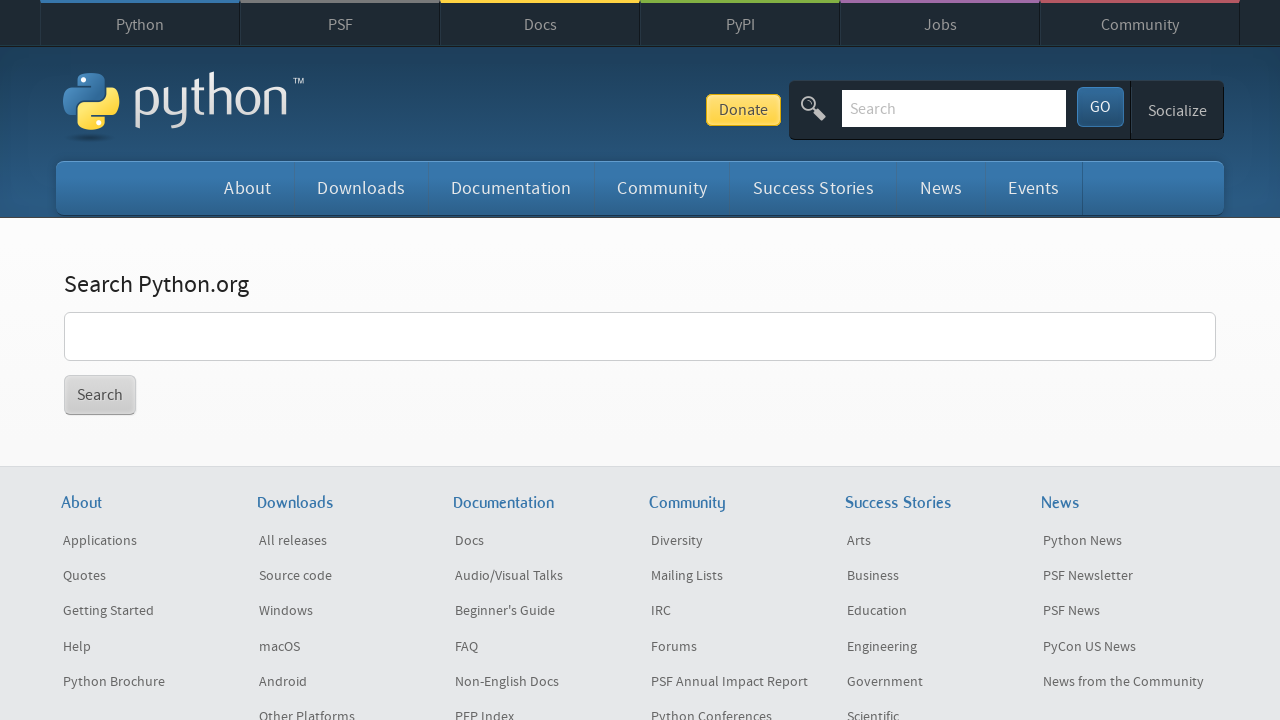

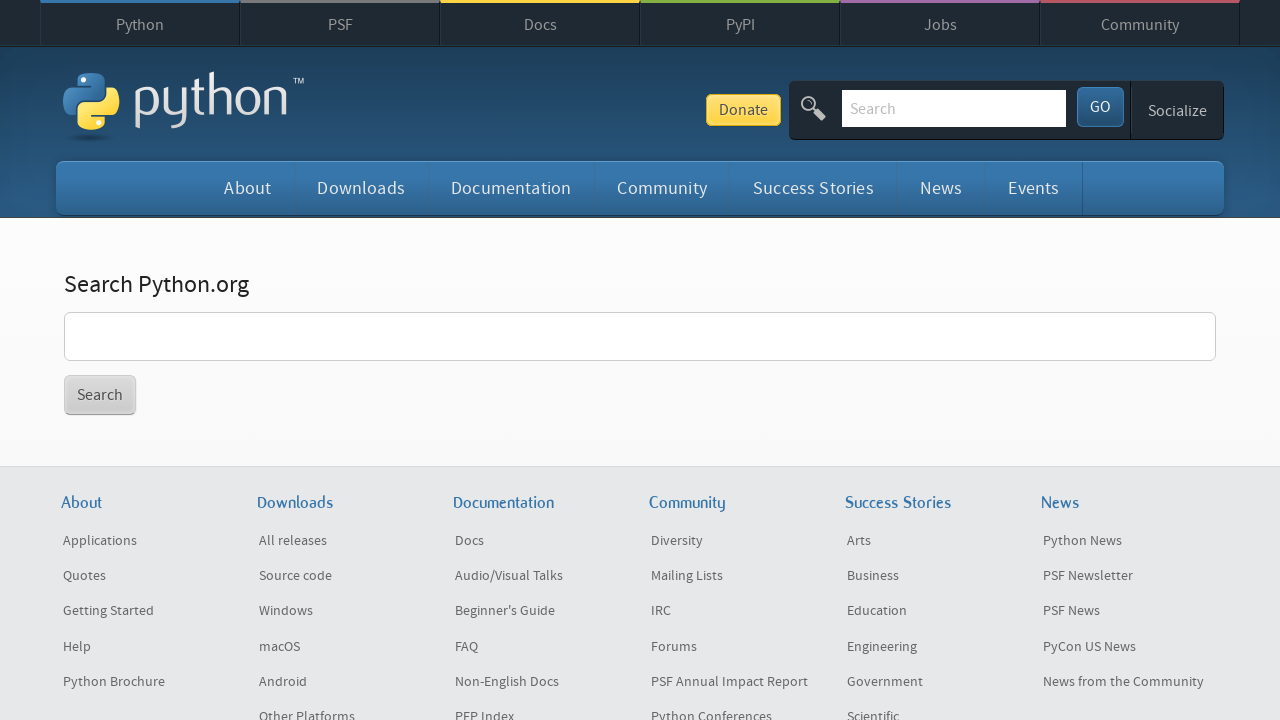